Tests a form submission flow by clicking a specific link, then filling out a form with personal information (first name, last name, city, country) and submitting it

Starting URL: http://suninjuly.github.io/find_link_text

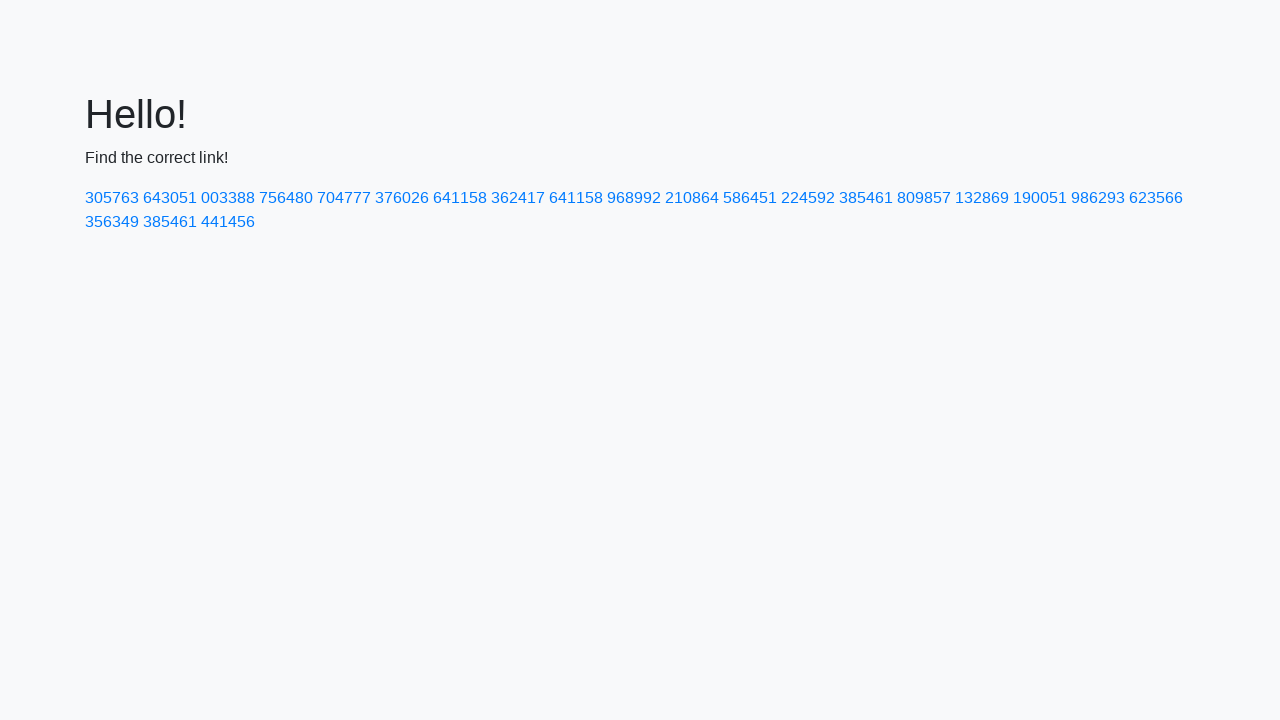

Clicked link with text '224592' at (808, 198) on a:text('224592')
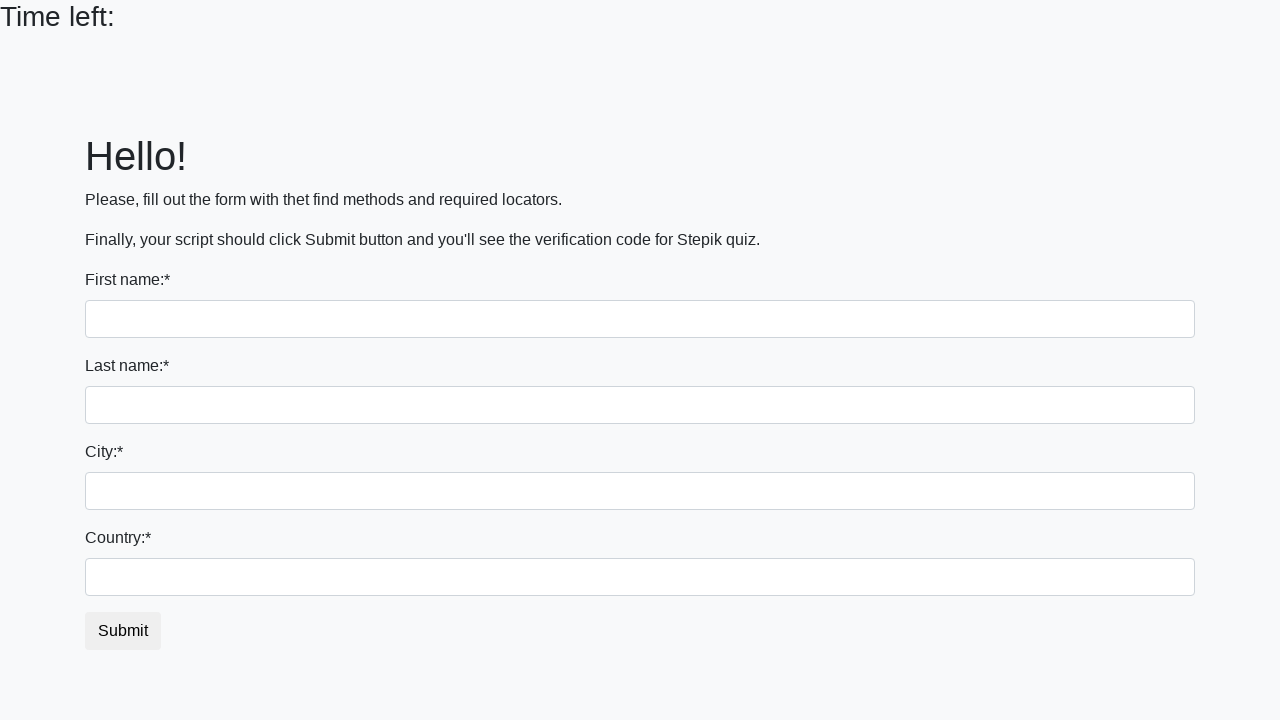

Filled first name field with 'Ivan' on input
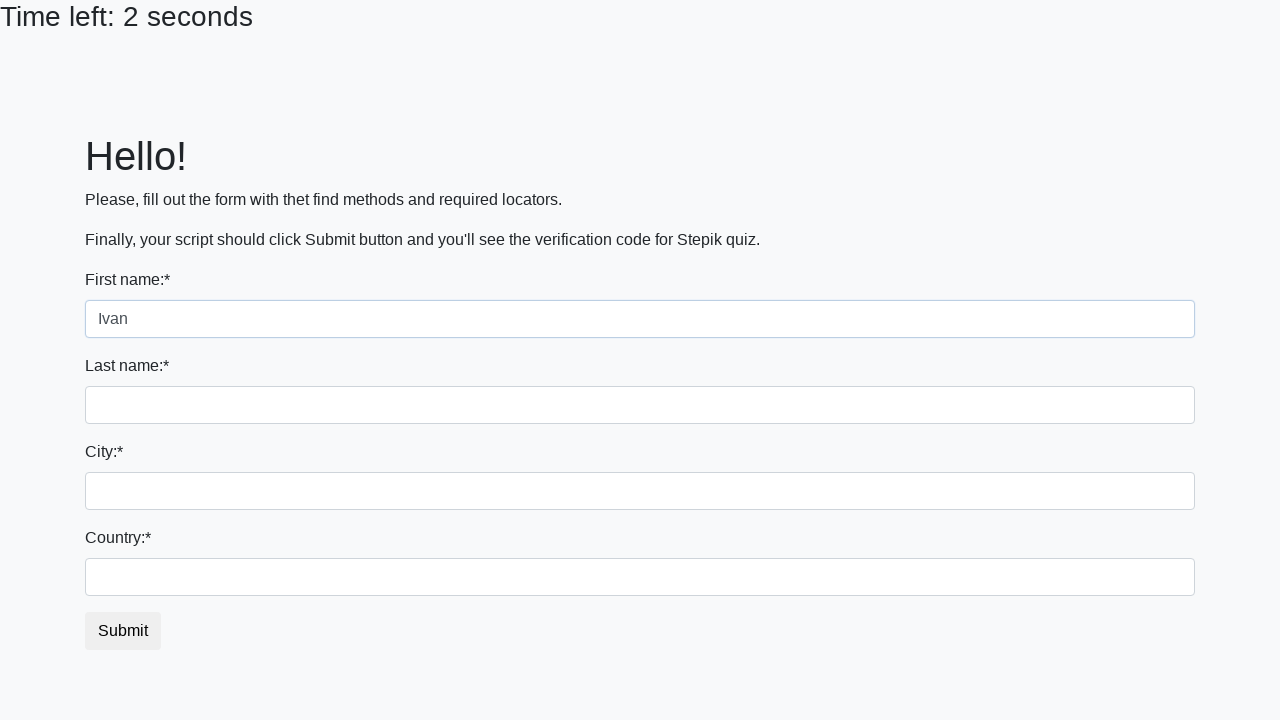

Filled last name field with 'Petrov' on input[name='last_name']
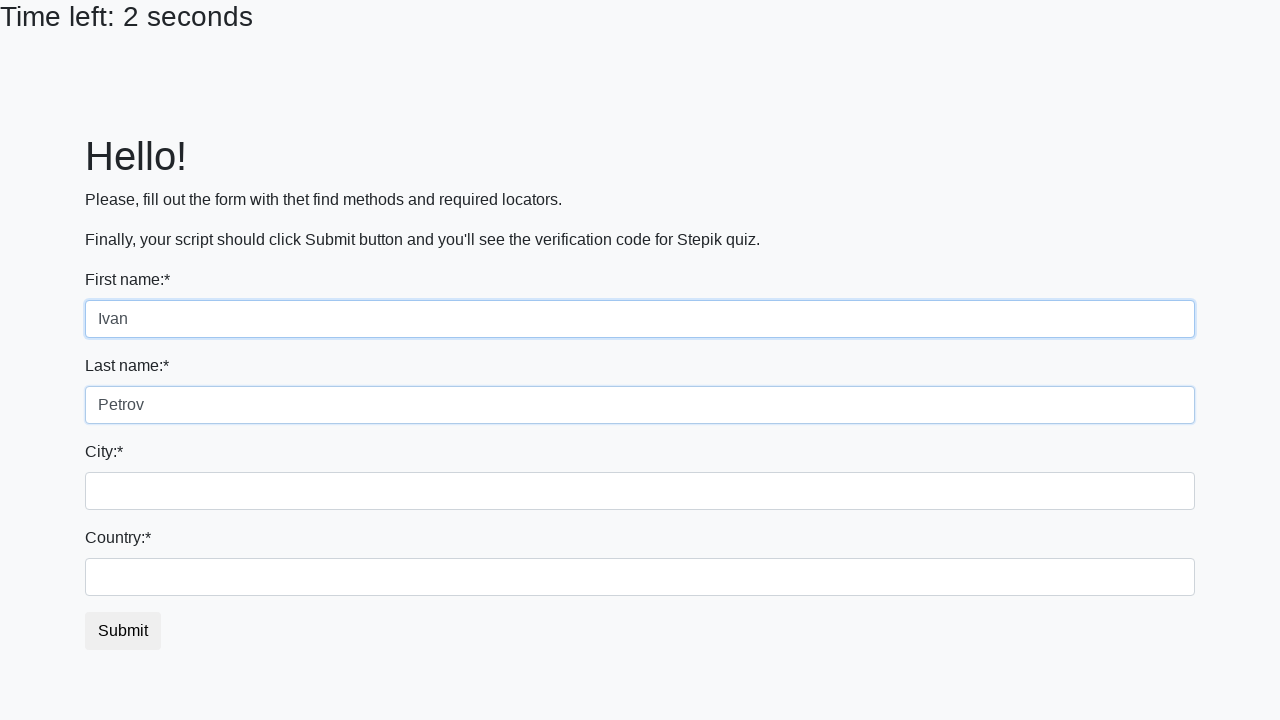

Filled city field with 'Smolensk' on .city
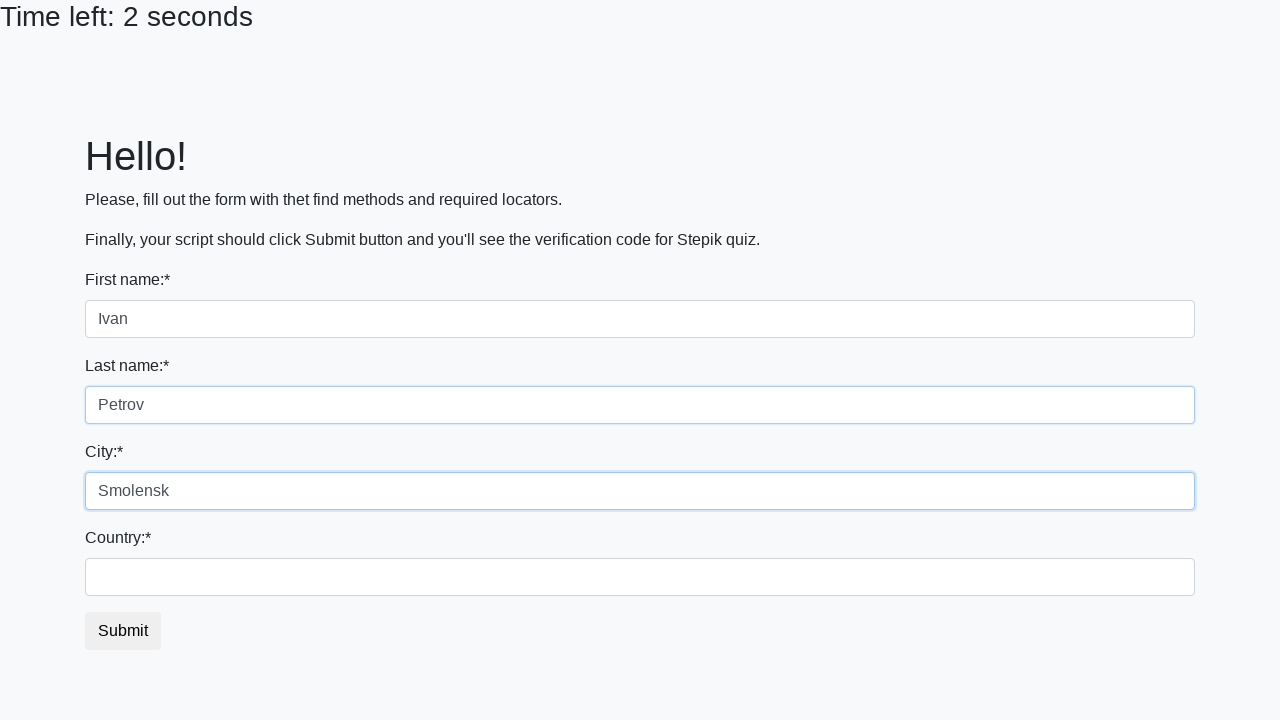

Filled country field with 'Russia' on #country
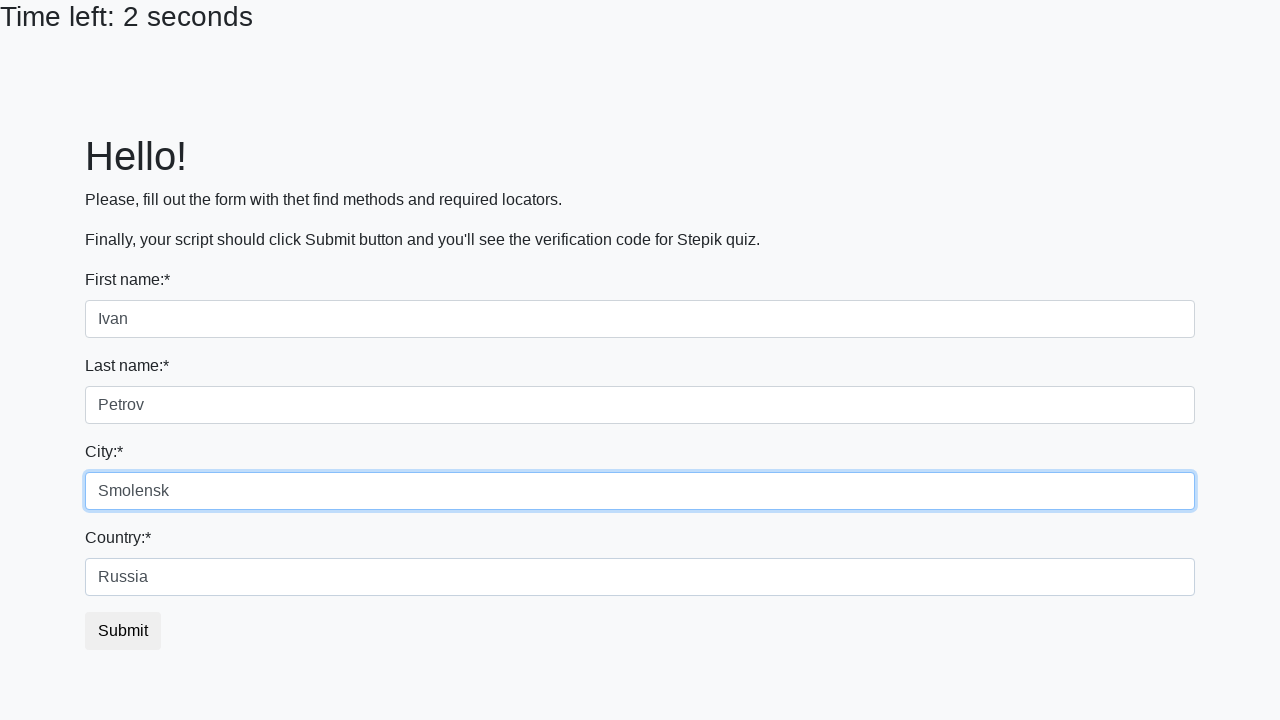

Clicked submit button to submit form at (123, 631) on button.btn
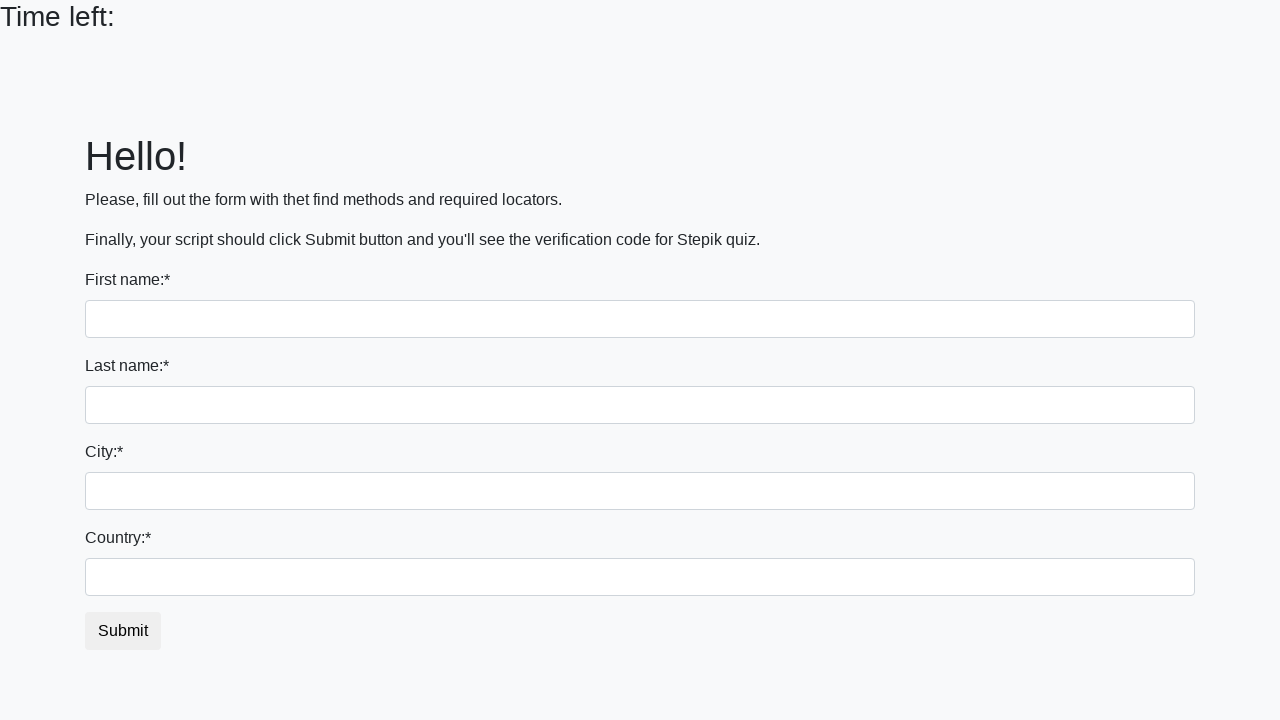

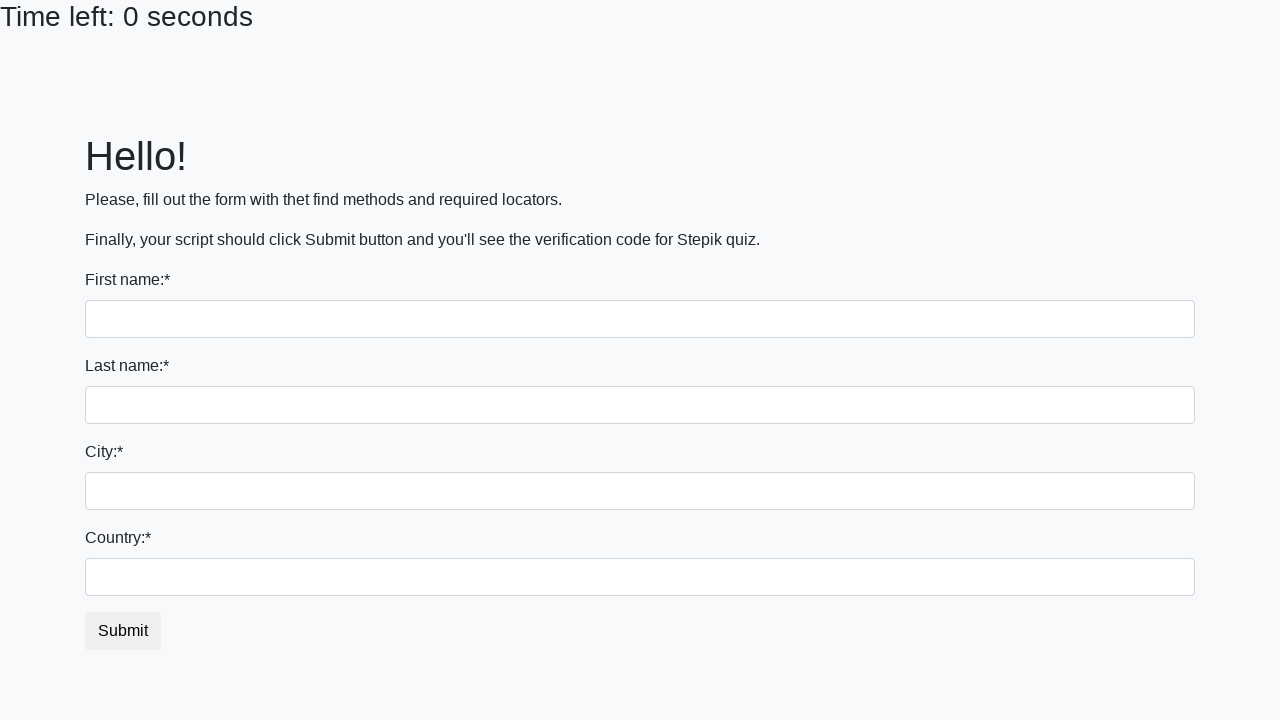